Tests the jQuery UI datepicker widget by clicking on the datepicker input field to open the date selection calendar

Starting URL: https://jqueryui.com/datepicker/

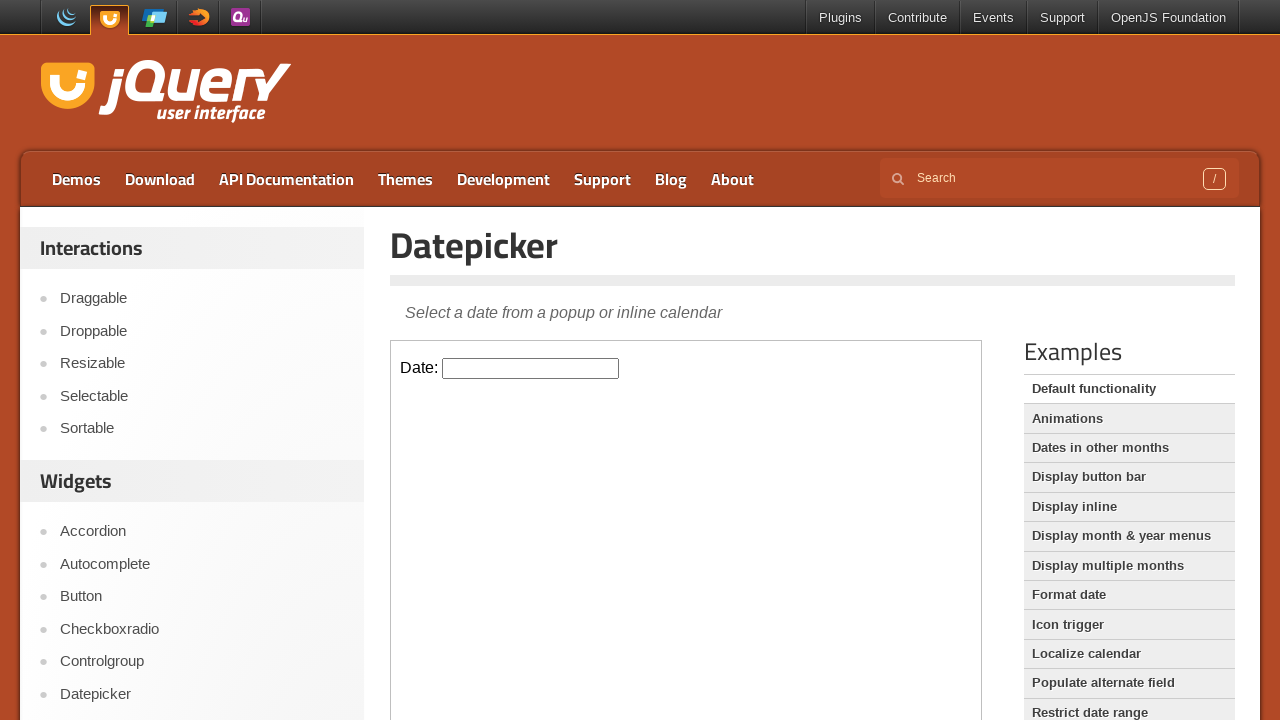

Located the demo iframe containing the datepicker
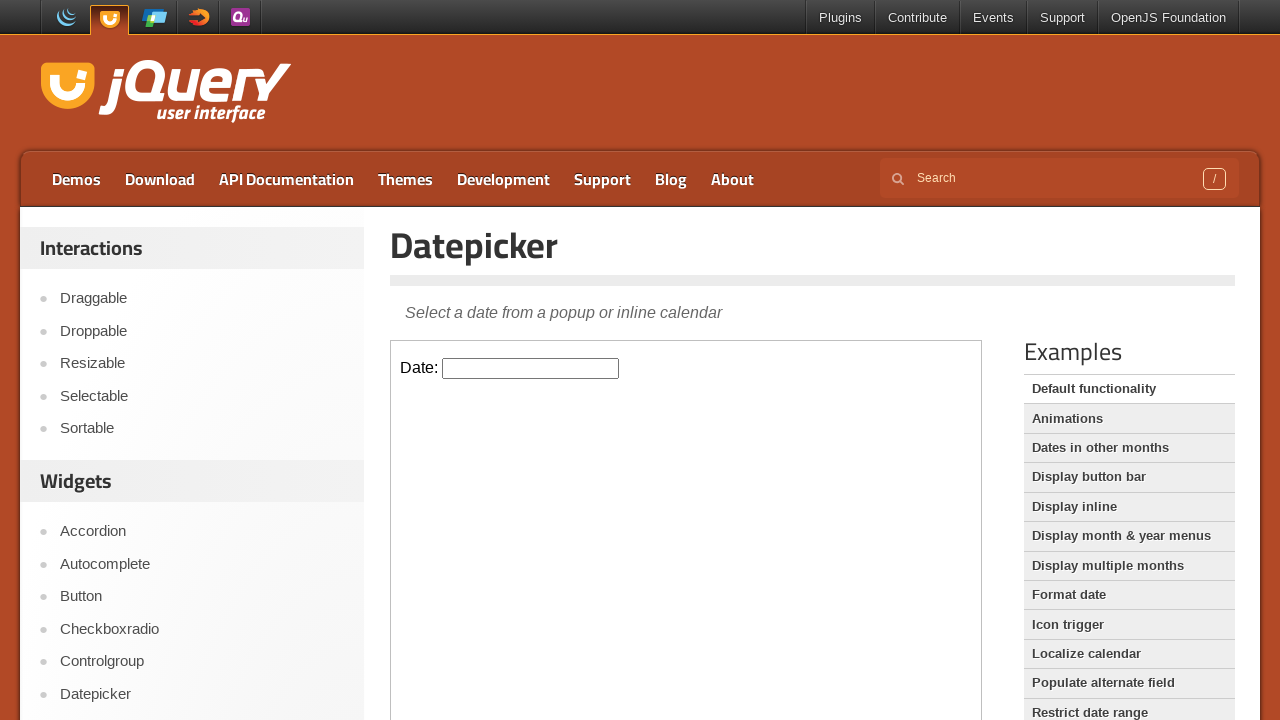

Clicked on the datepicker input field to open the date selection calendar at (531, 368) on iframe.demo-frame >> internal:control=enter-frame >> input#datepicker
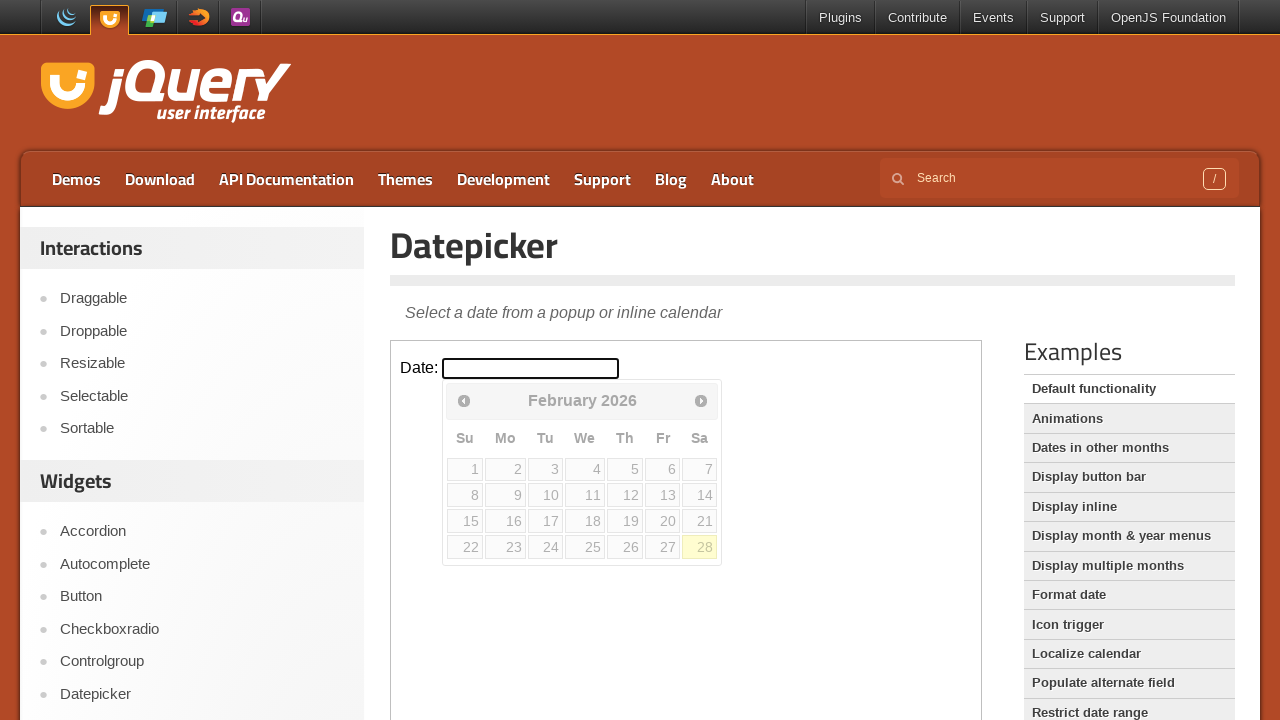

Datepicker calendar widget appeared and is now visible
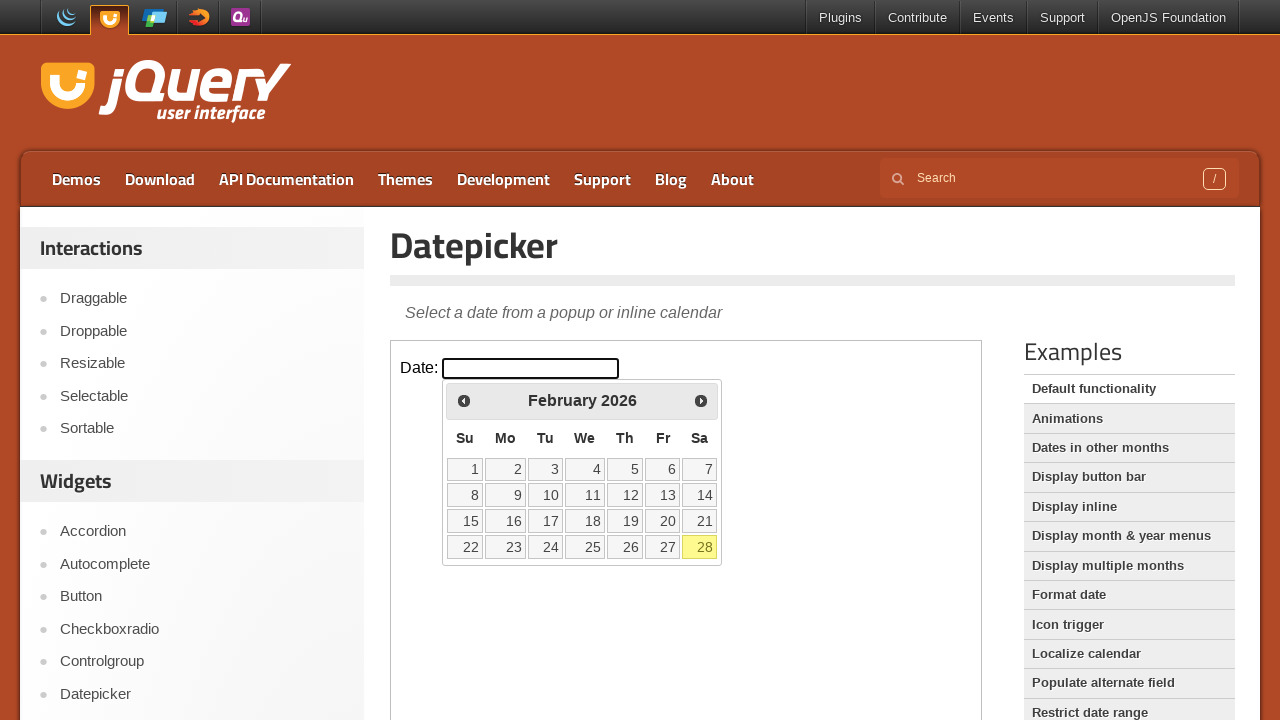

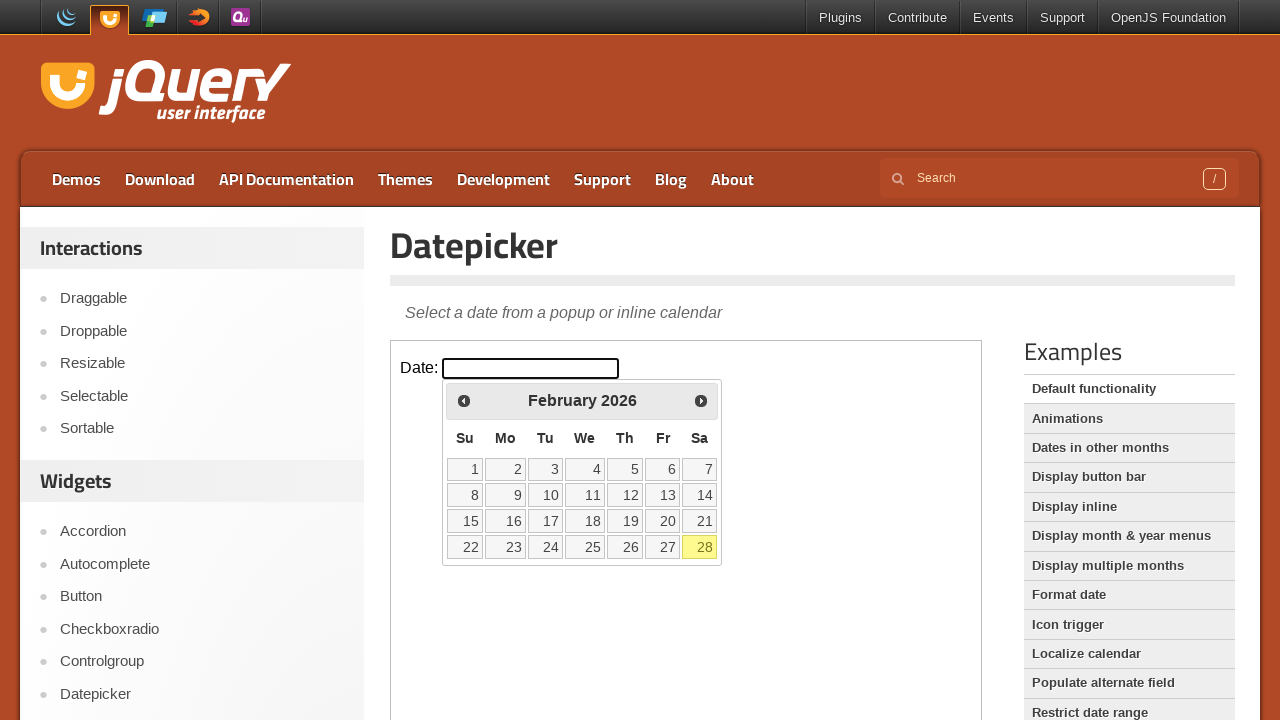